Tests that submitting a new language form with an invalid security code displays the appropriate error message

Starting URL: http://www.99-bottles-of-beer.net/lyrics.html

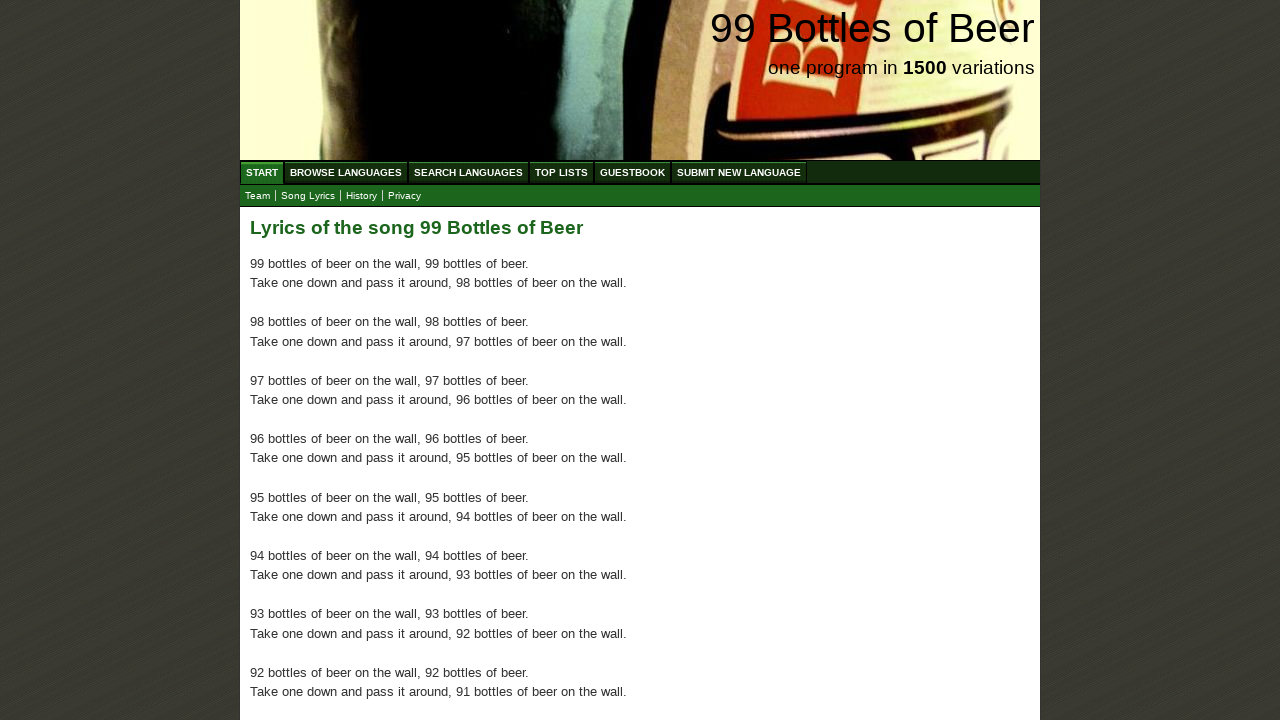

Clicked on 'Submit new Language' menu at (739, 172) on text=Submit new Language
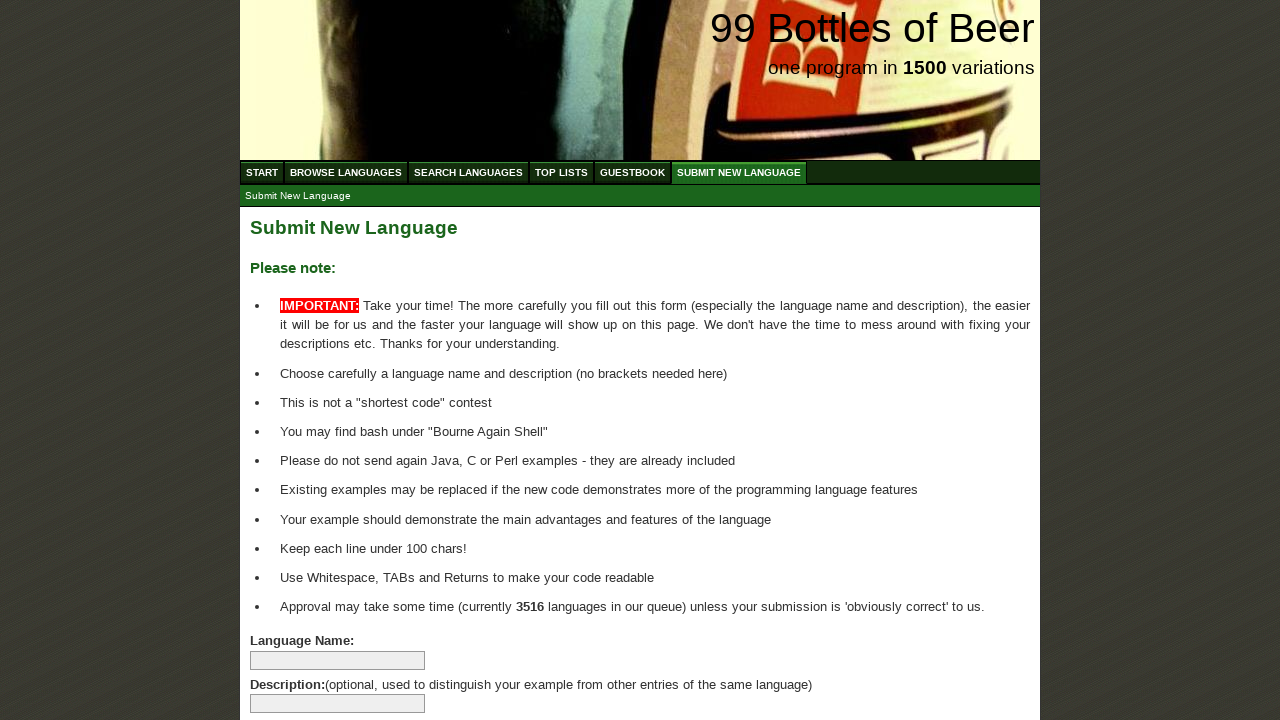

Filled language name field with 'Xkptr' on input[name='language']
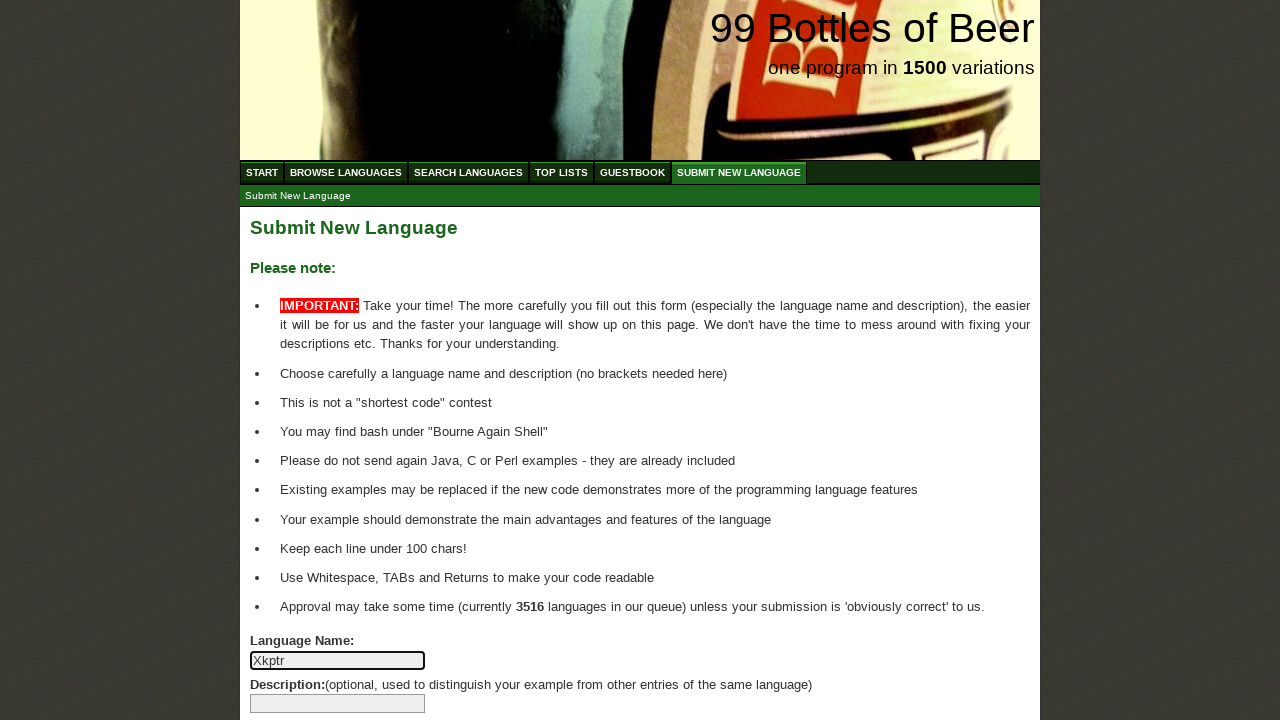

Filled author name field with 'JohnDoe' on input[name='author']
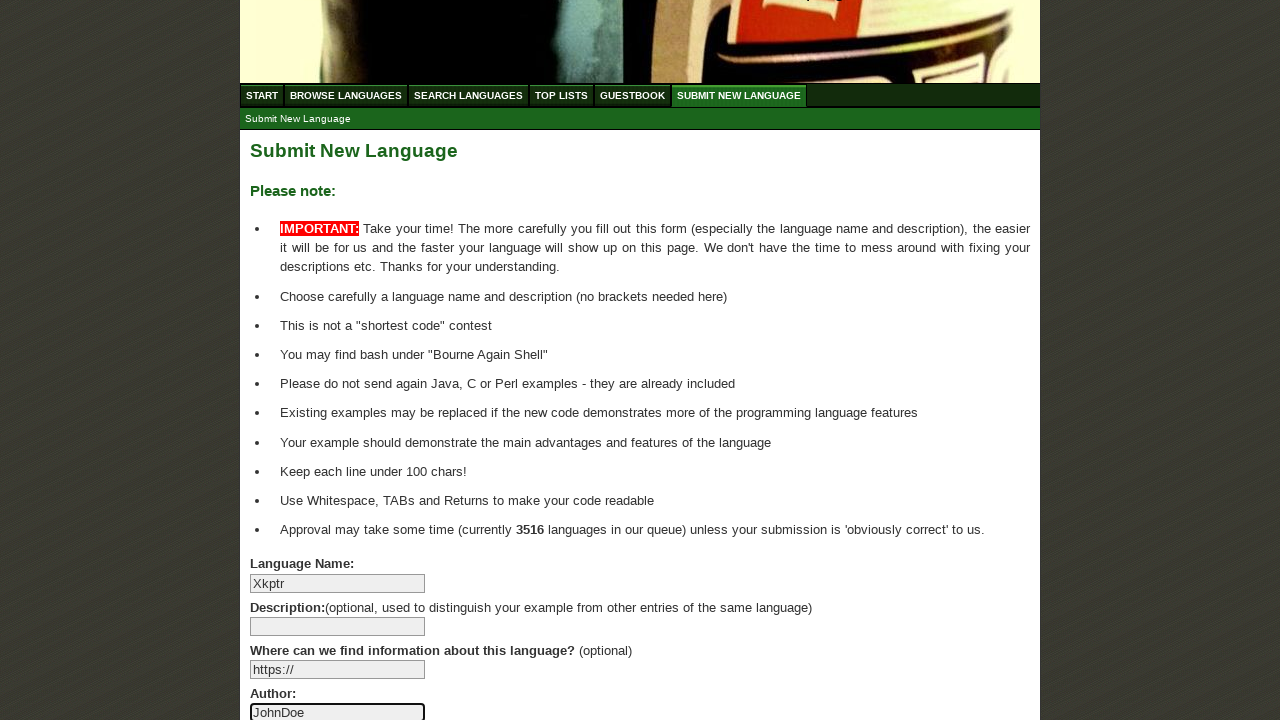

Filled email field with 'test@example.com' on input[name='email']
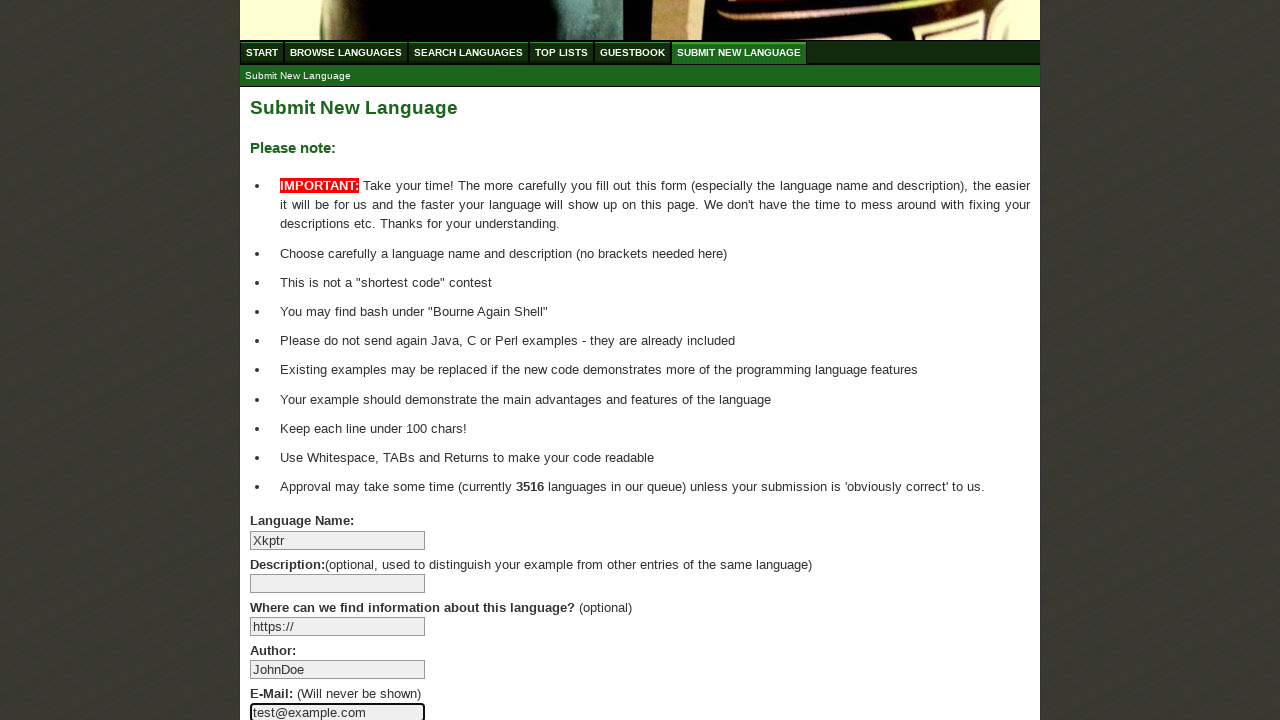

Clicked on category dropdown at (317, 361) on select[name='category']
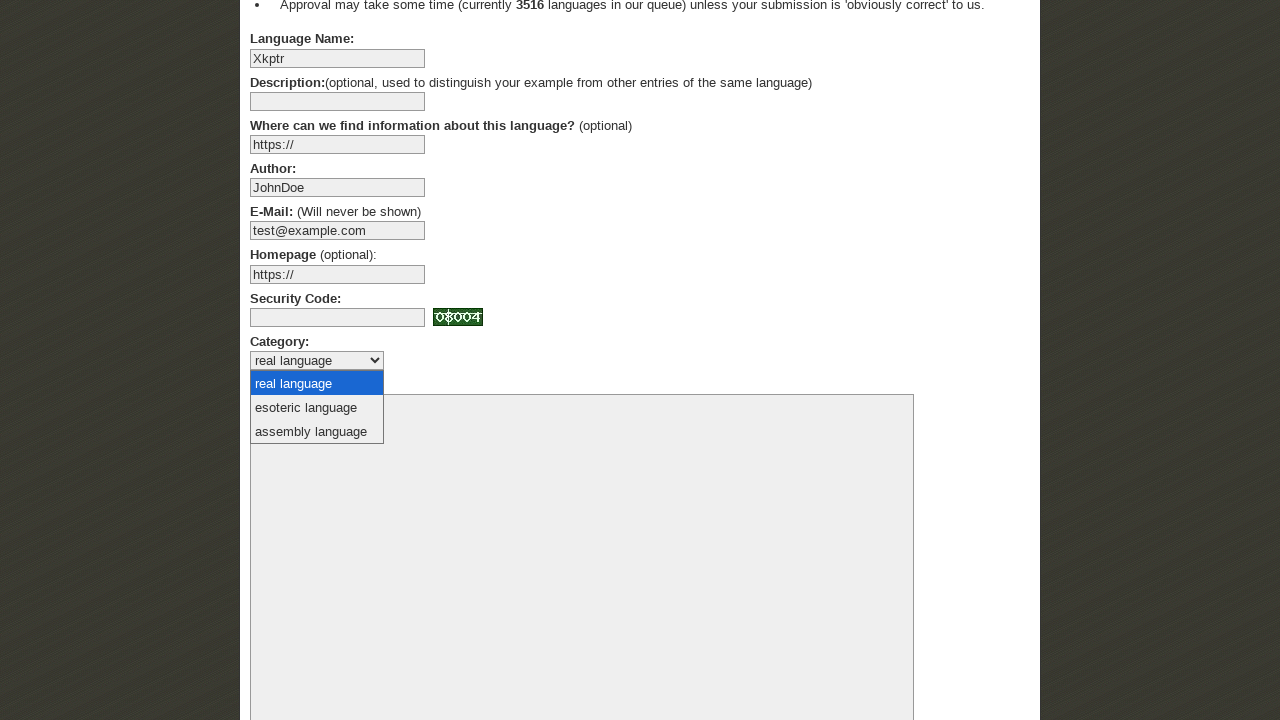

Selected 'assembly language' from category dropdown on select[name='category']
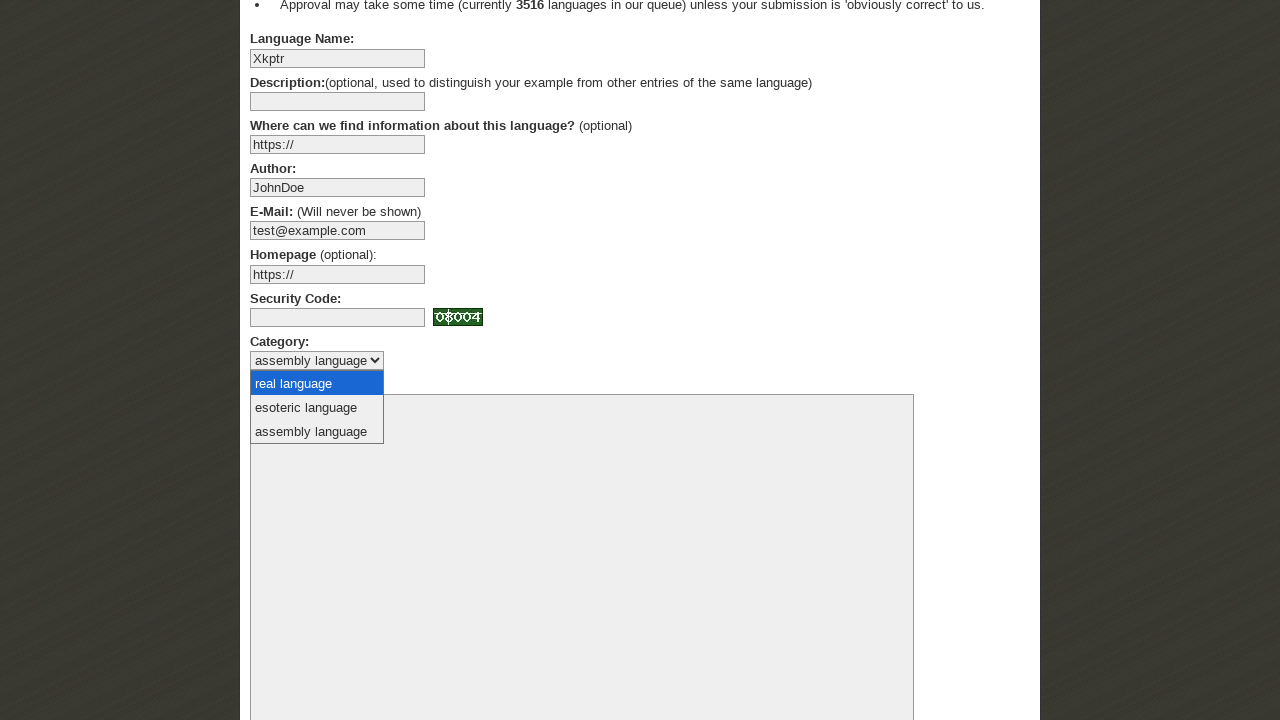

Filled security code field with invalid value 'abcd' on input[name='captcha']
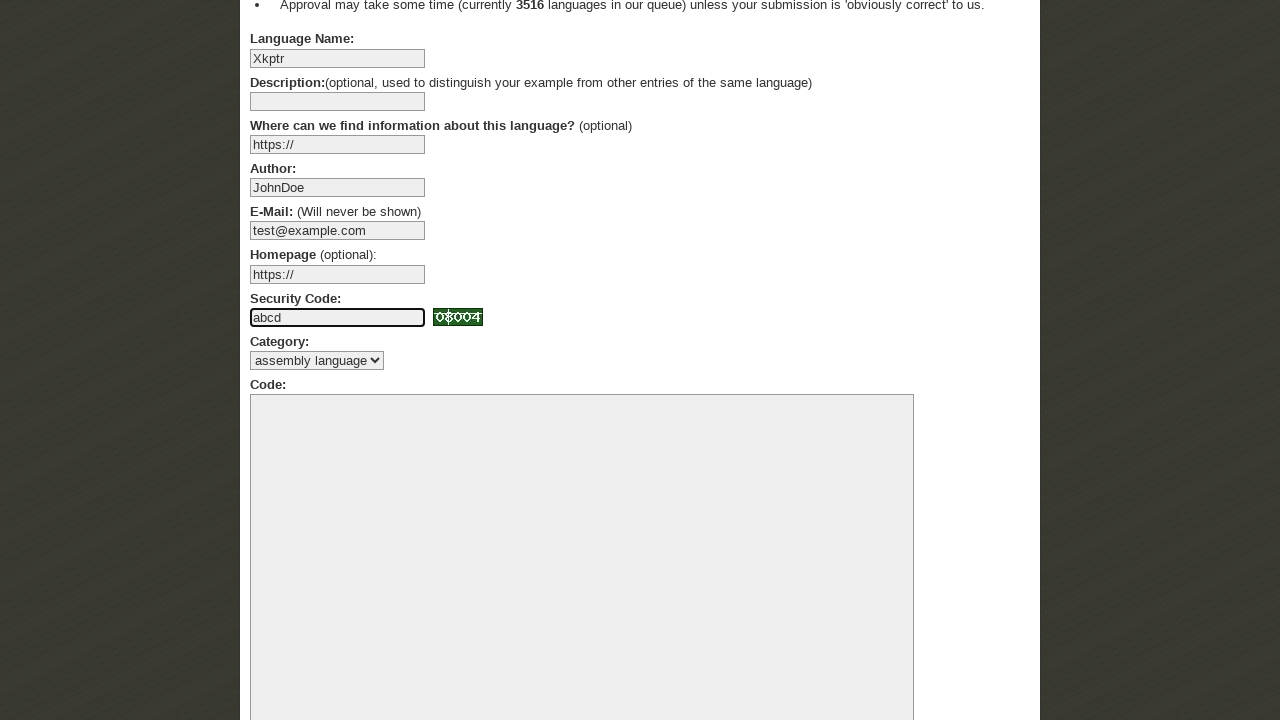

Filled code textarea with 'print hello' on textarea[name='code']
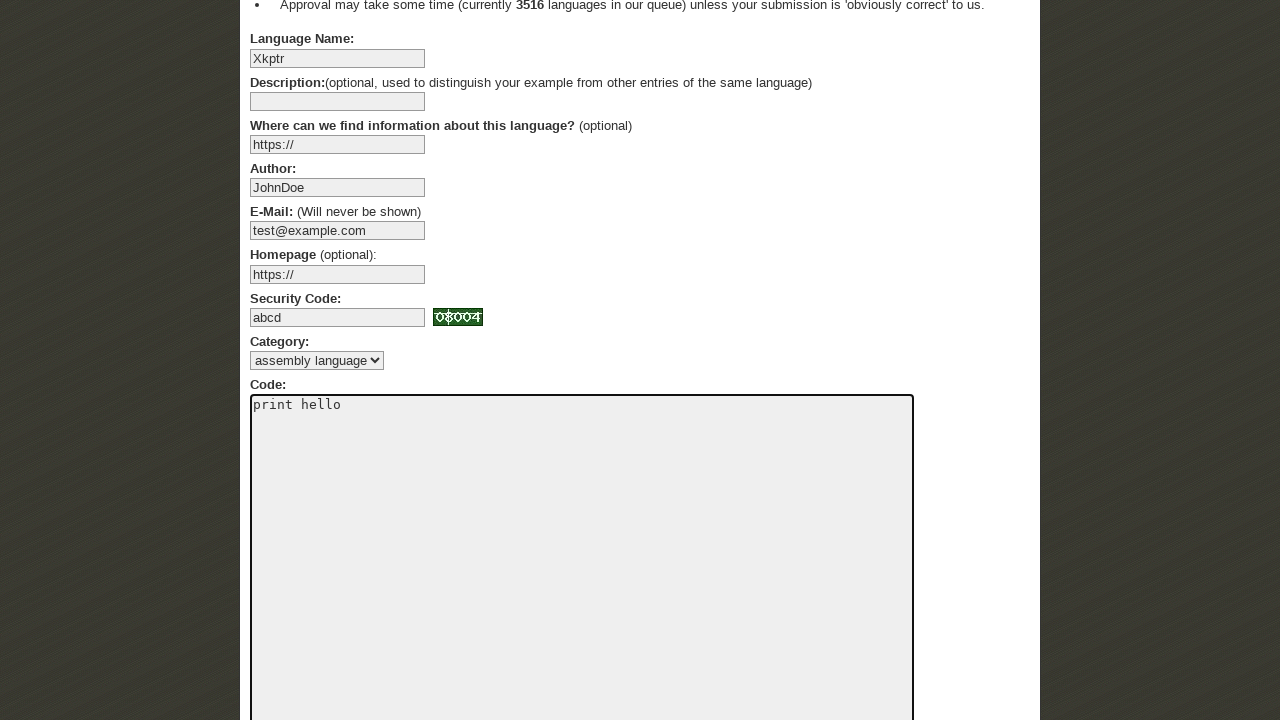

Clicked submit button to submit the form at (294, 665) on input[type='submit']
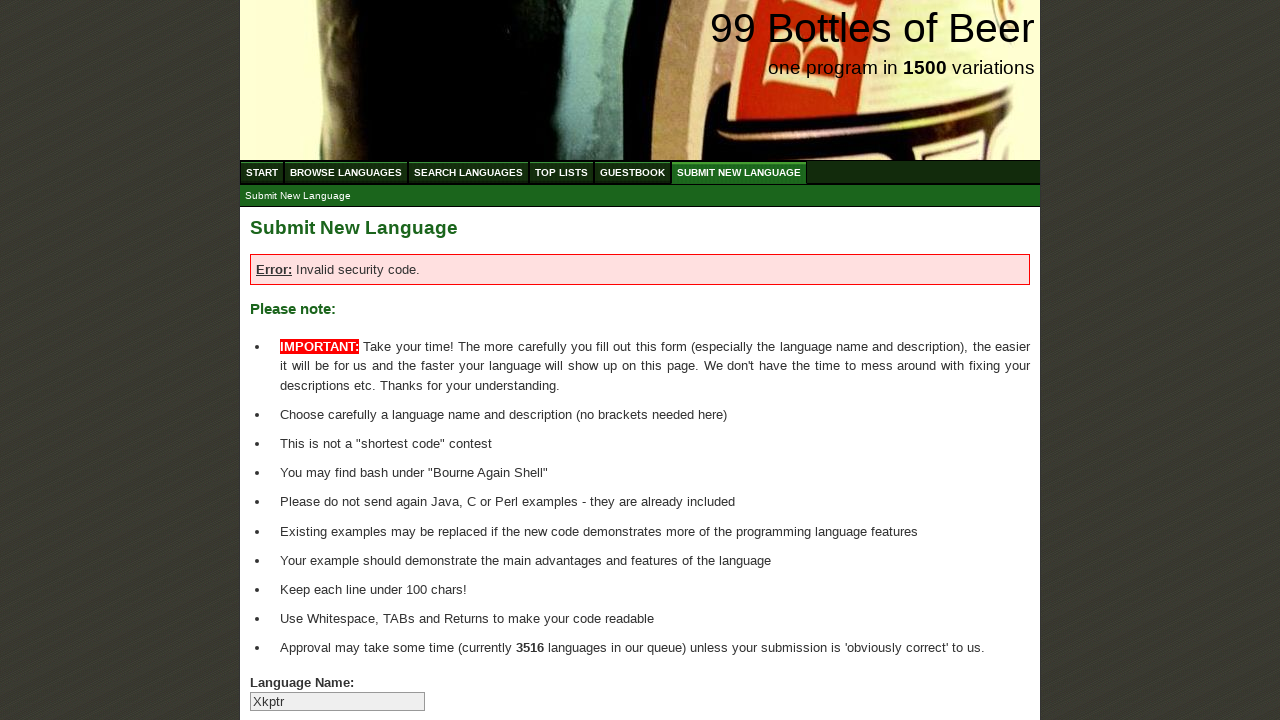

Verified error message 'Error: Invalid security code.' appeared
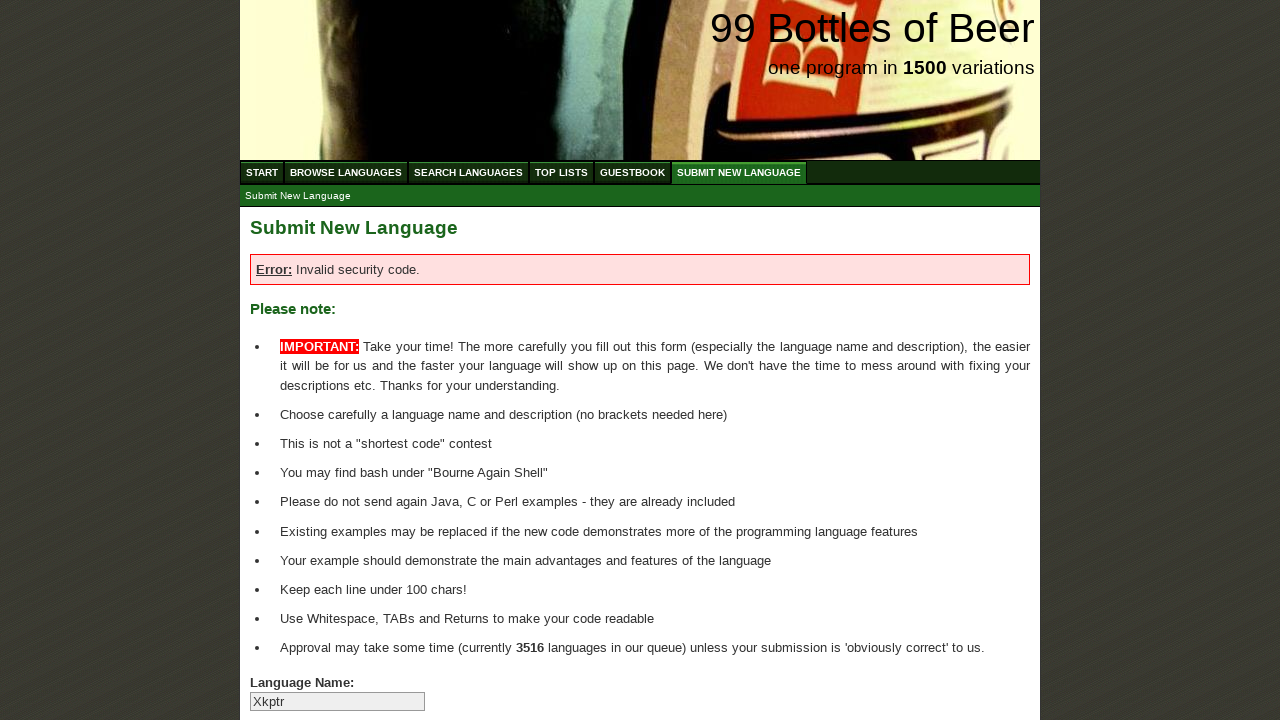

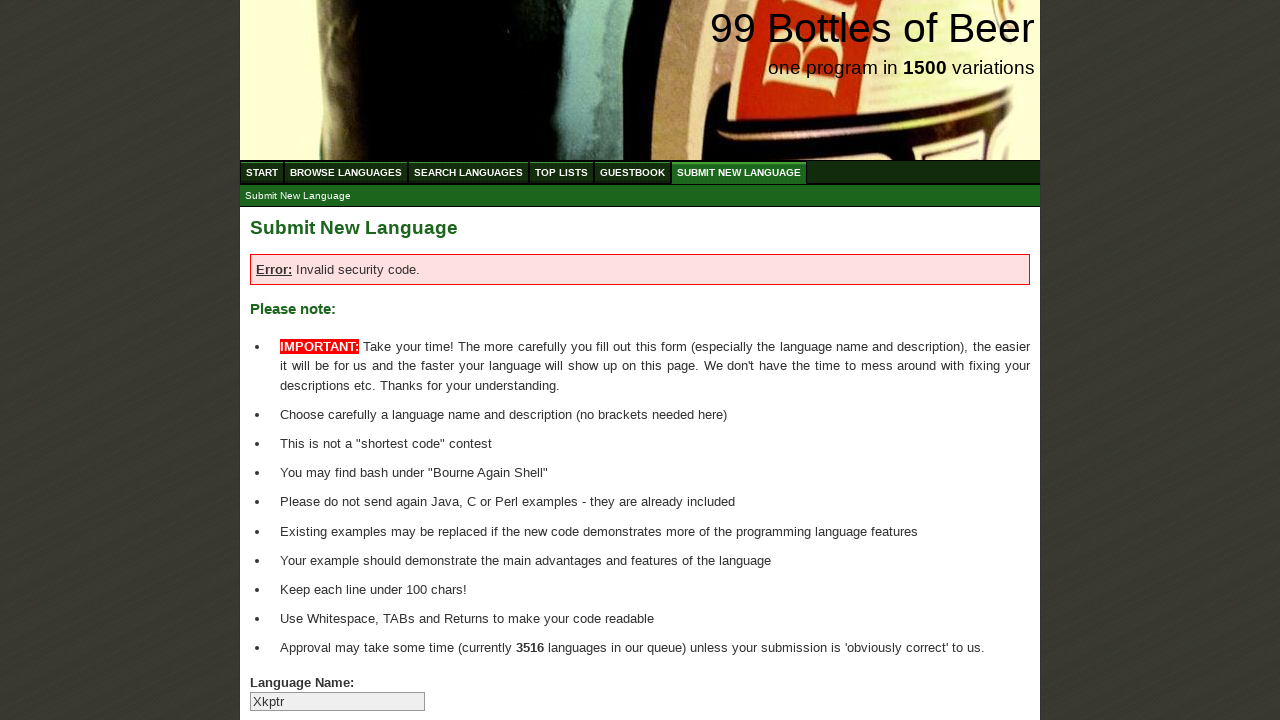